Tests multiple window handling by opening separate windows, switching between them, and interacting with elements in different windows

Starting URL: http://demo.automationtesting.in/Windows.html

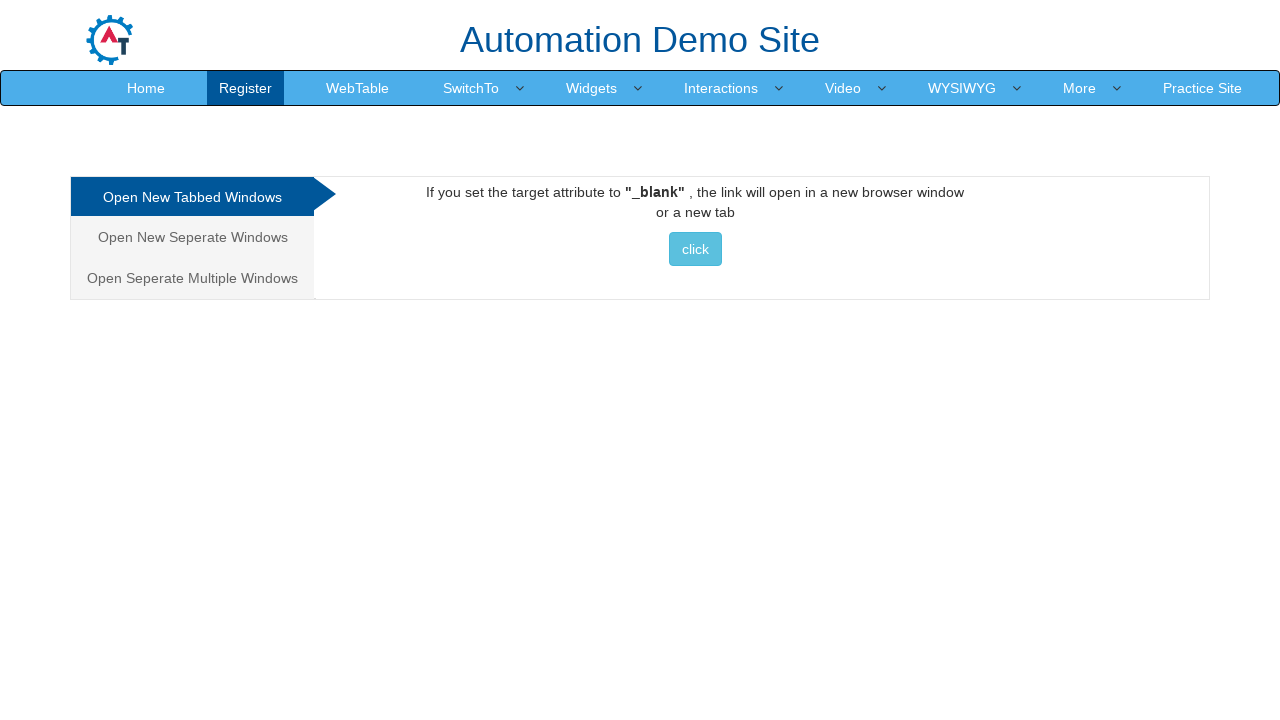

Clicked 'Open Separate Multiple Windows' link at (192, 278) on xpath=//a[text()='Open Seperate Multiple Windows']
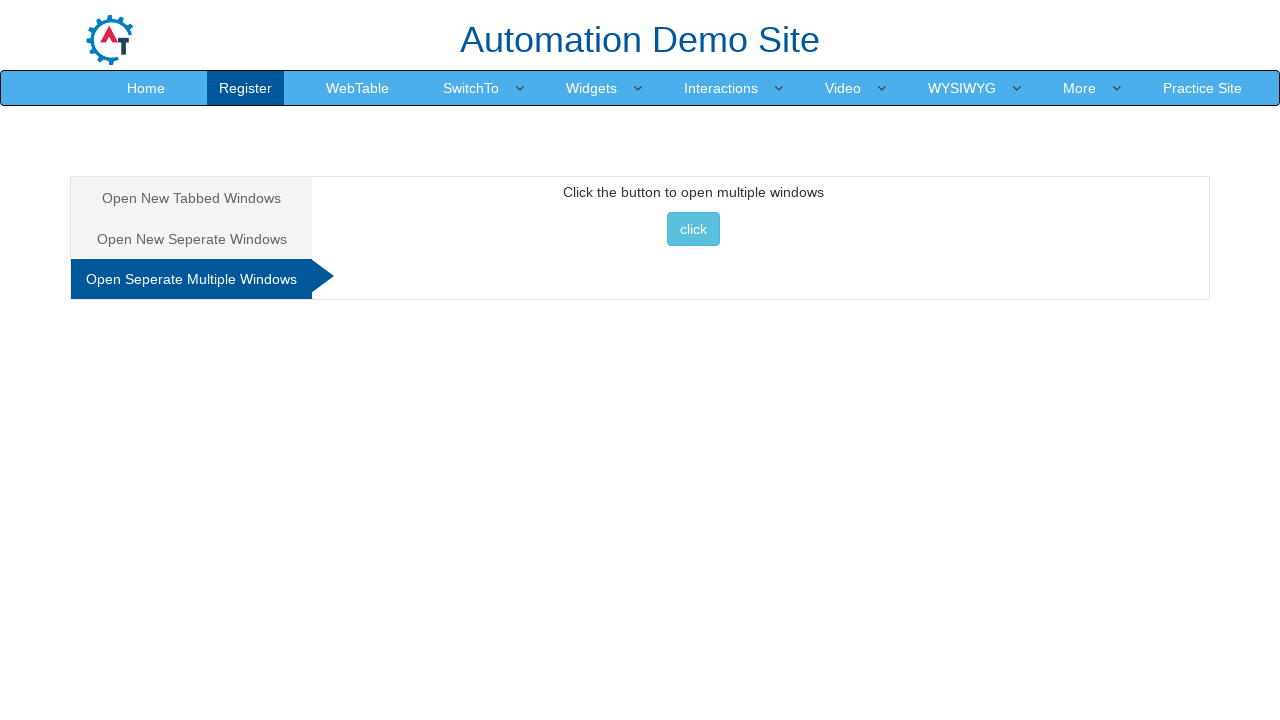

Clicked button to open multiple windows at (693, 229) on (//button[@class='btn btn-info'])[2]
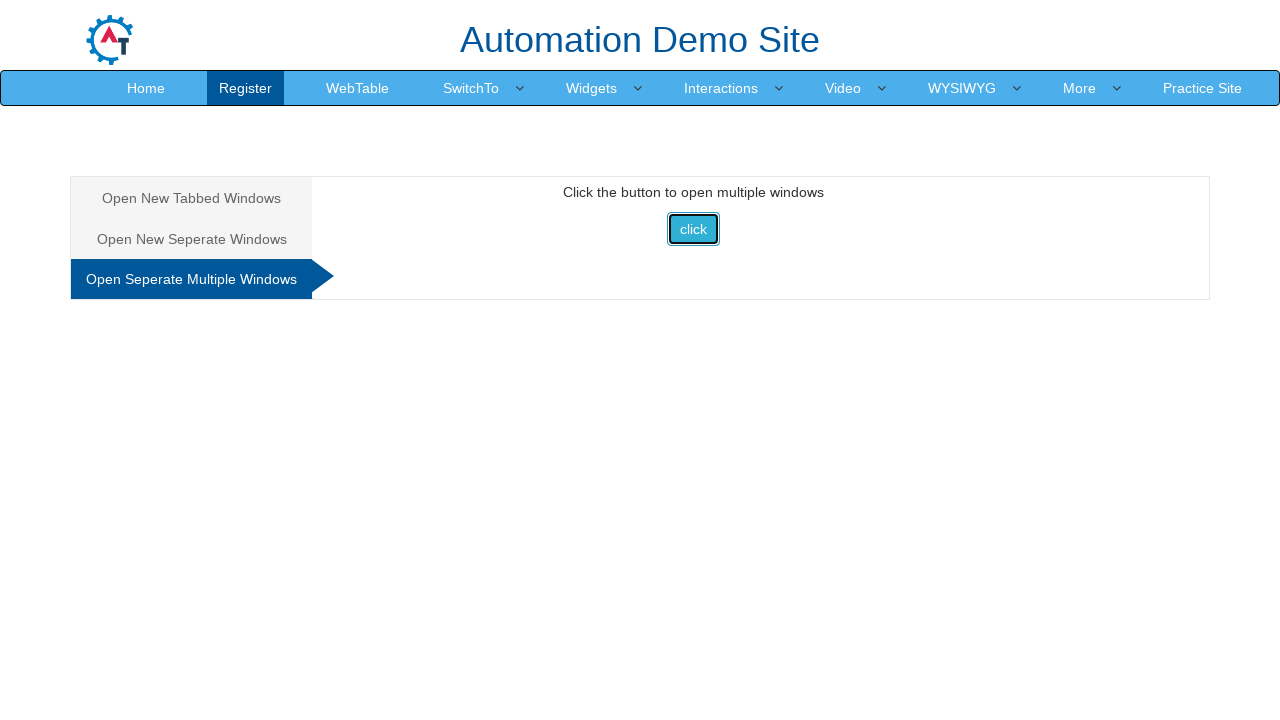

Waited 1000ms for new windows to open
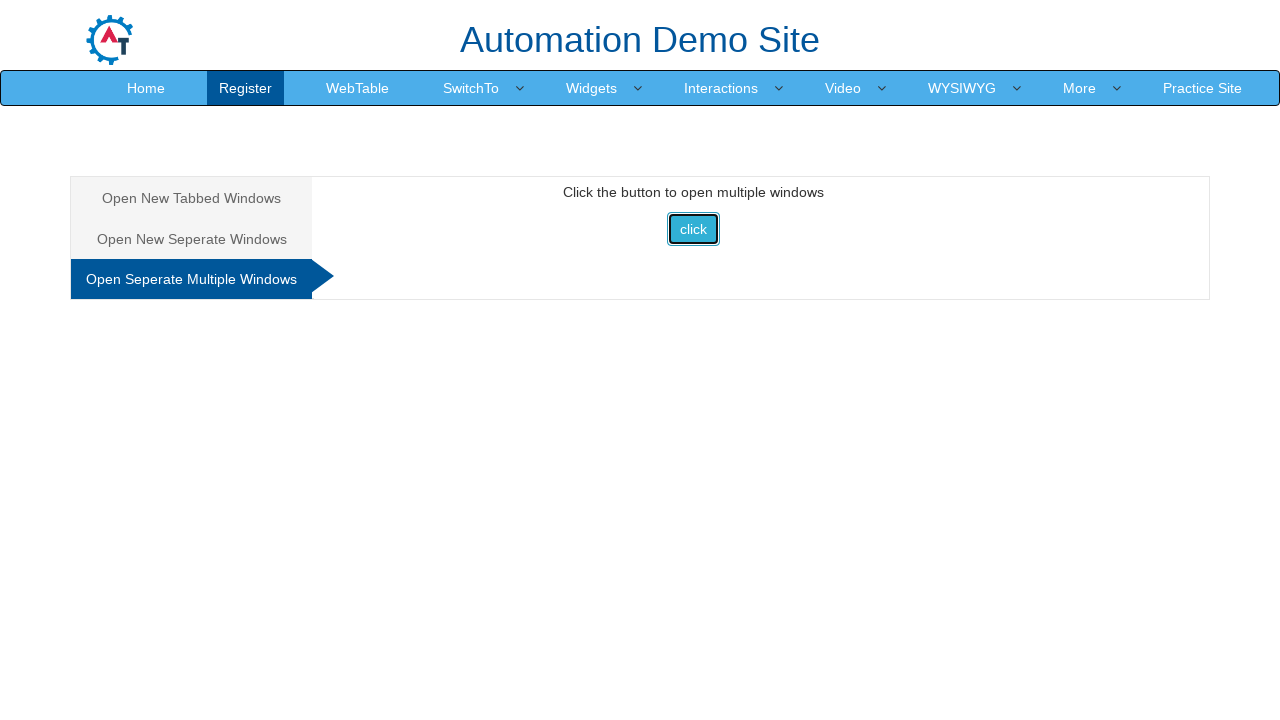

Retrieved all open pages/tabs (3 total)
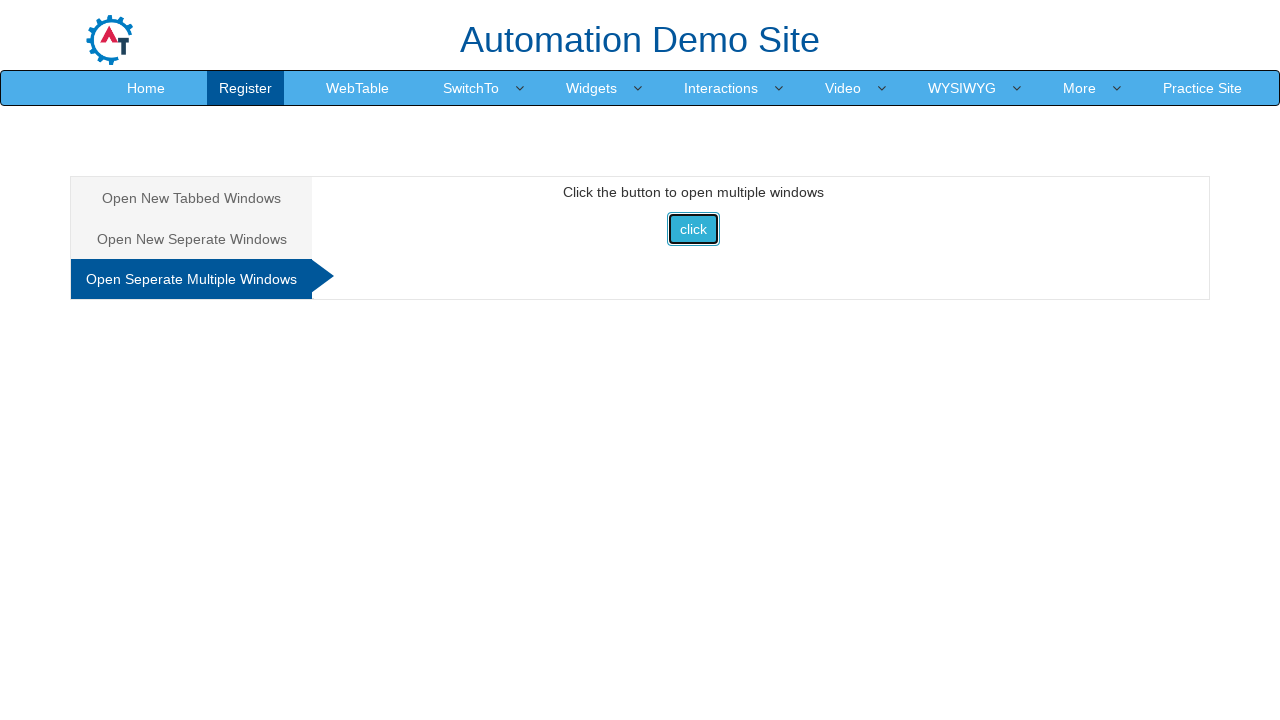

Clicked email field in third window at (615, 372) on #email
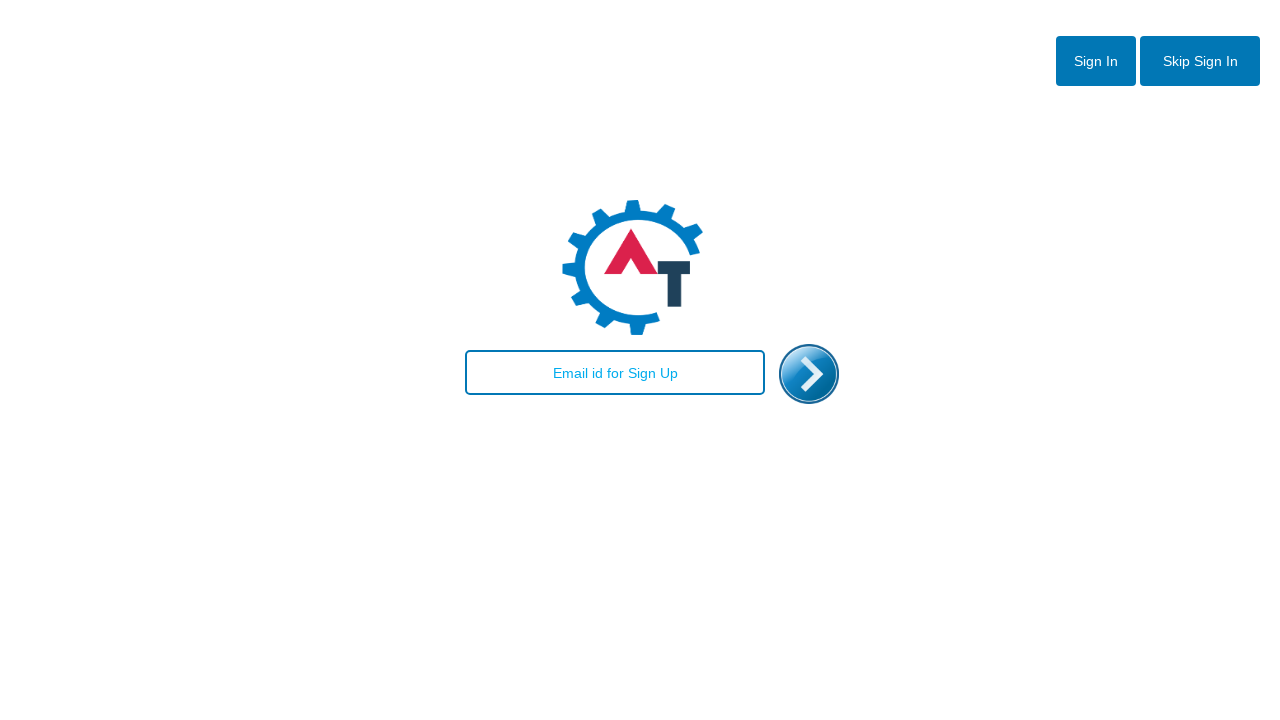

Filled email field with 'testuser123@example.com' in third window on #email
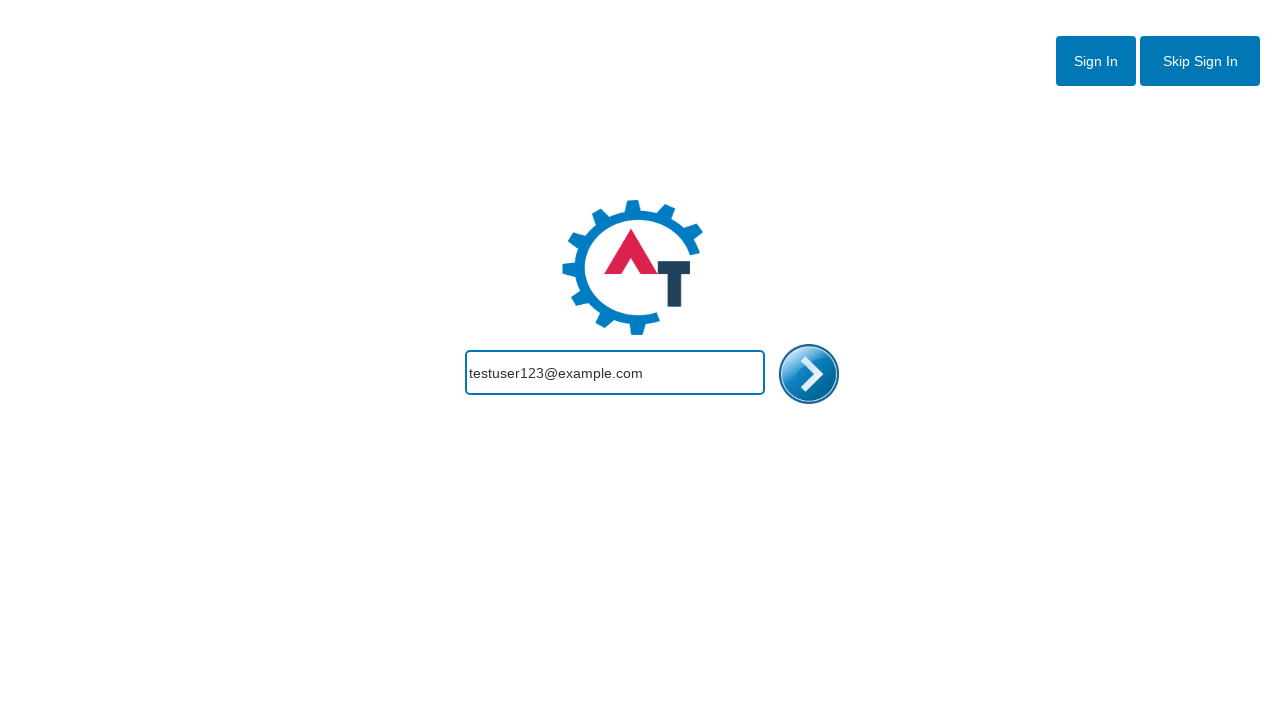

Switched to second window
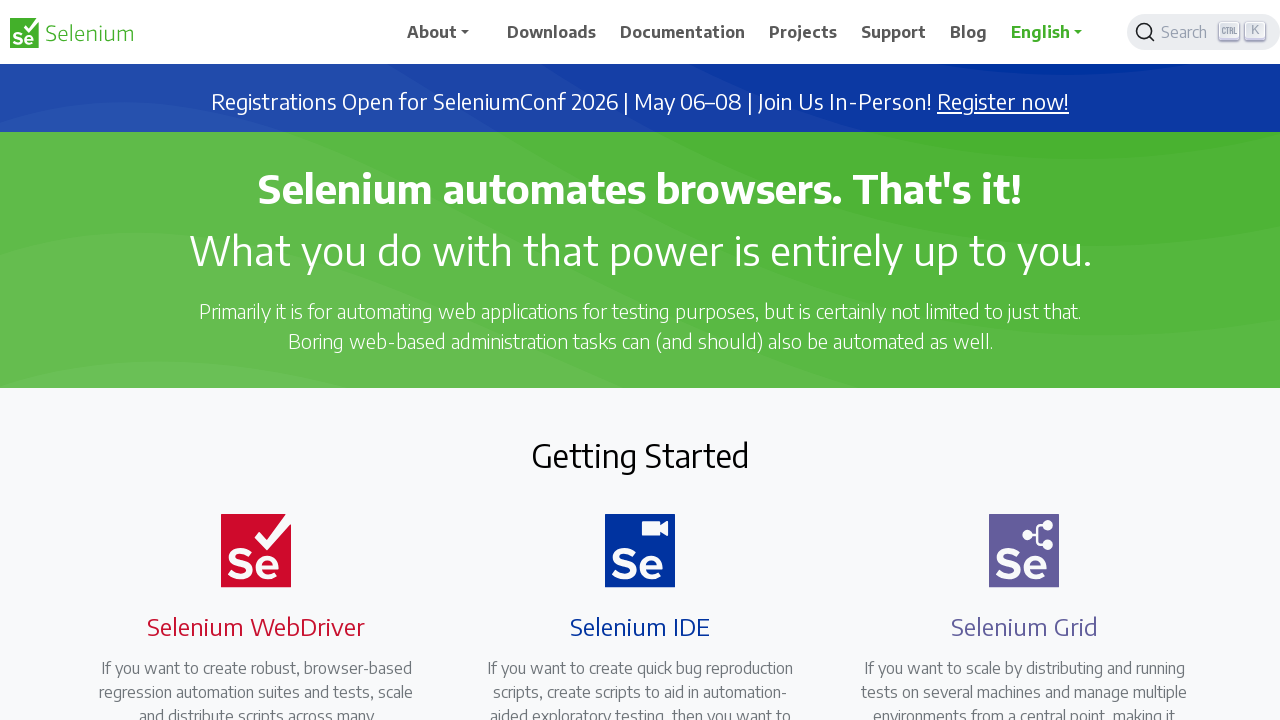

Test completed - multiple windows handled successfully
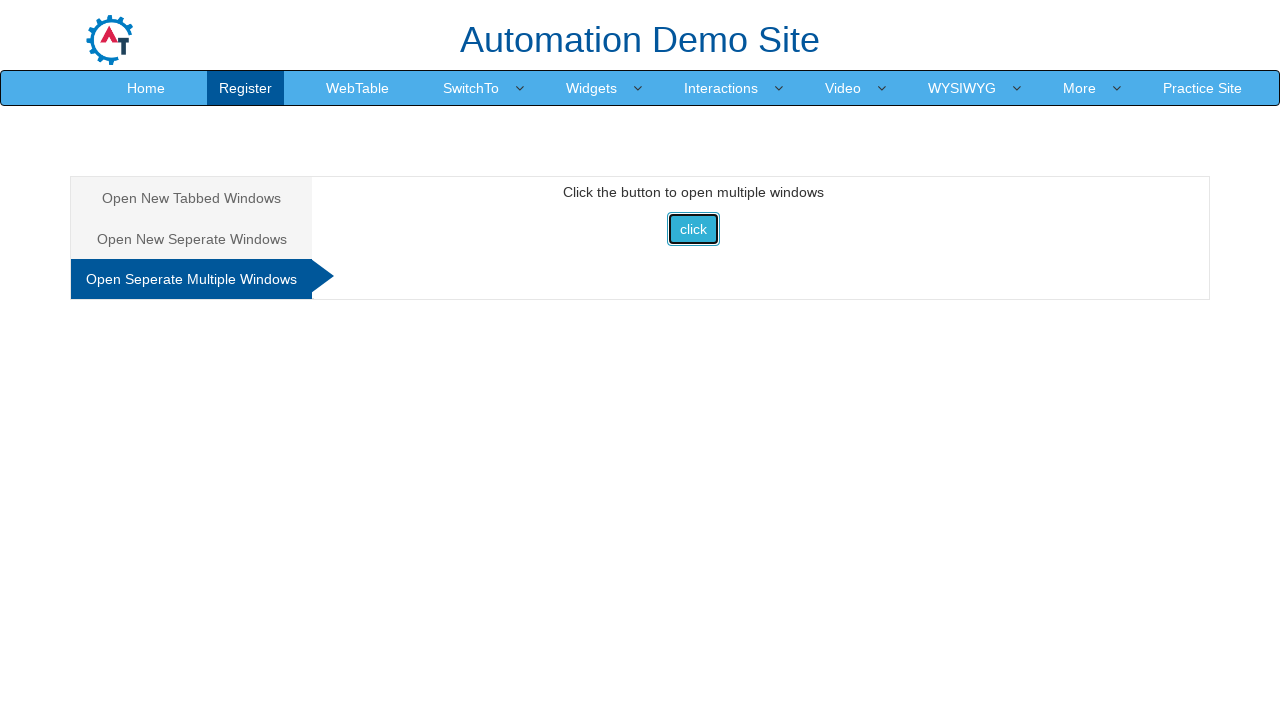

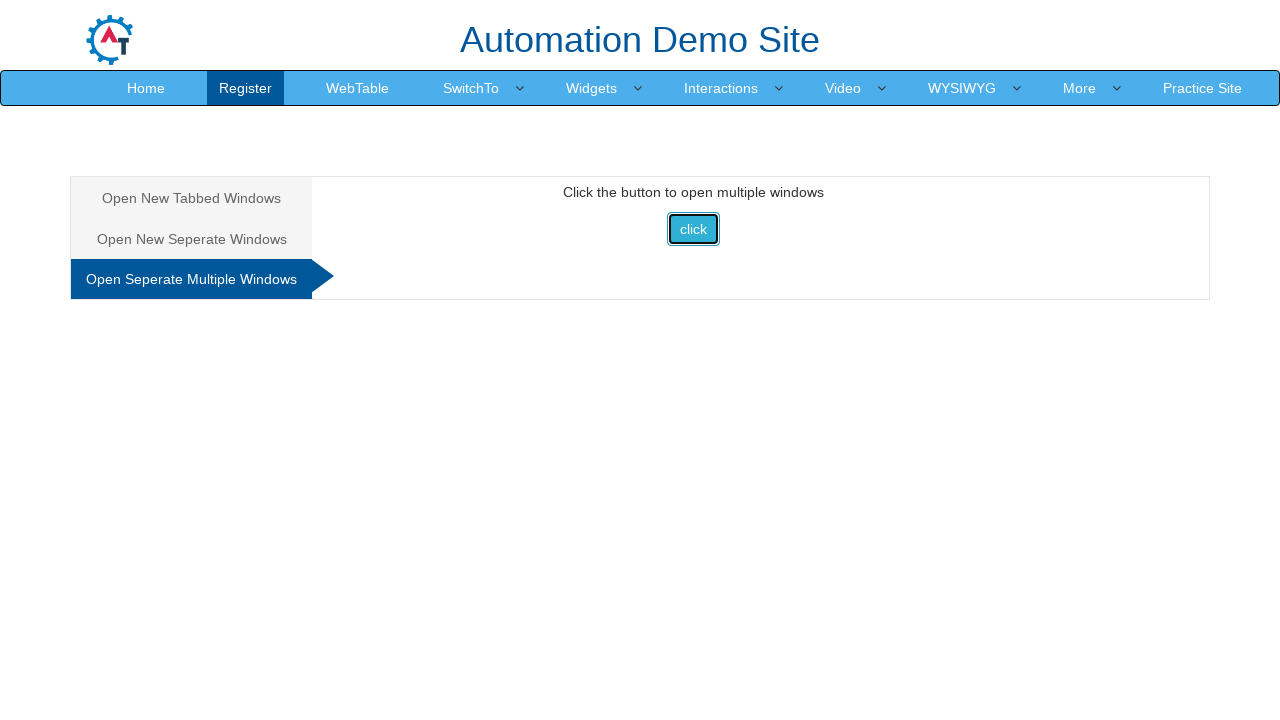